Navigates to a locators practice page and clicks on a button identified by ID

Starting URL: https://www.rahulshettyacademy.com/locatorspractice/

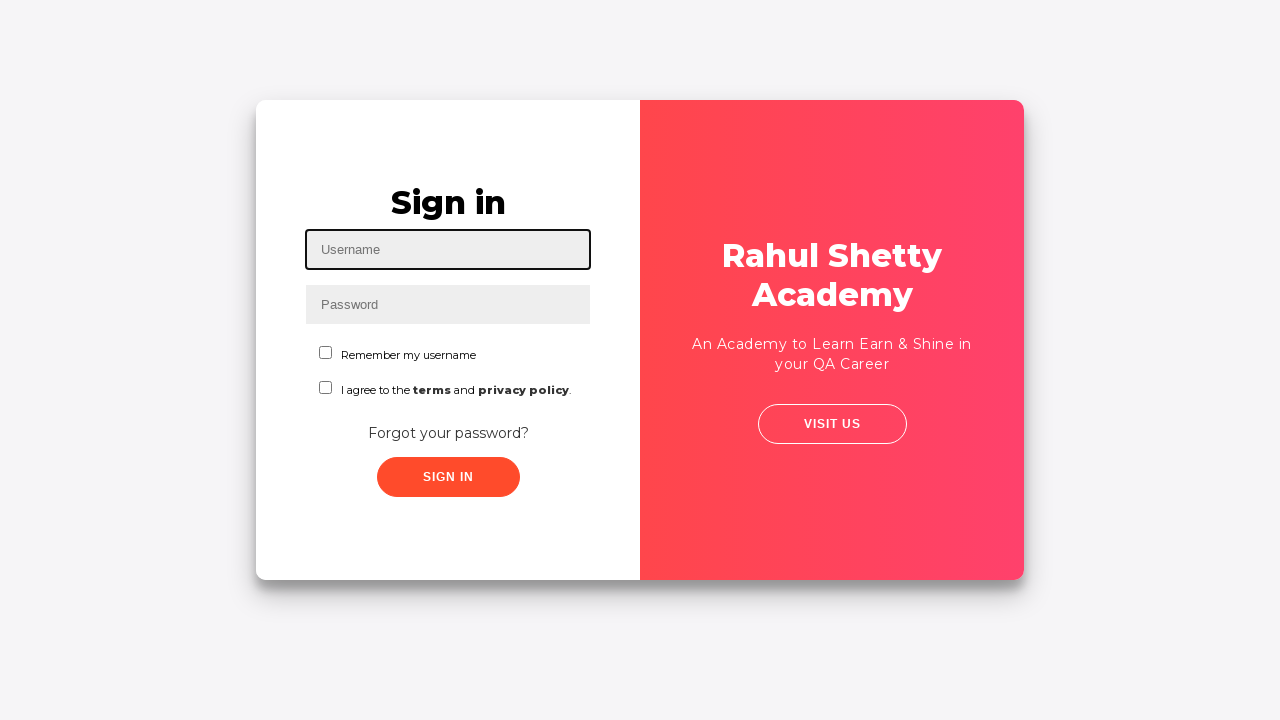

Navigated to locators practice page
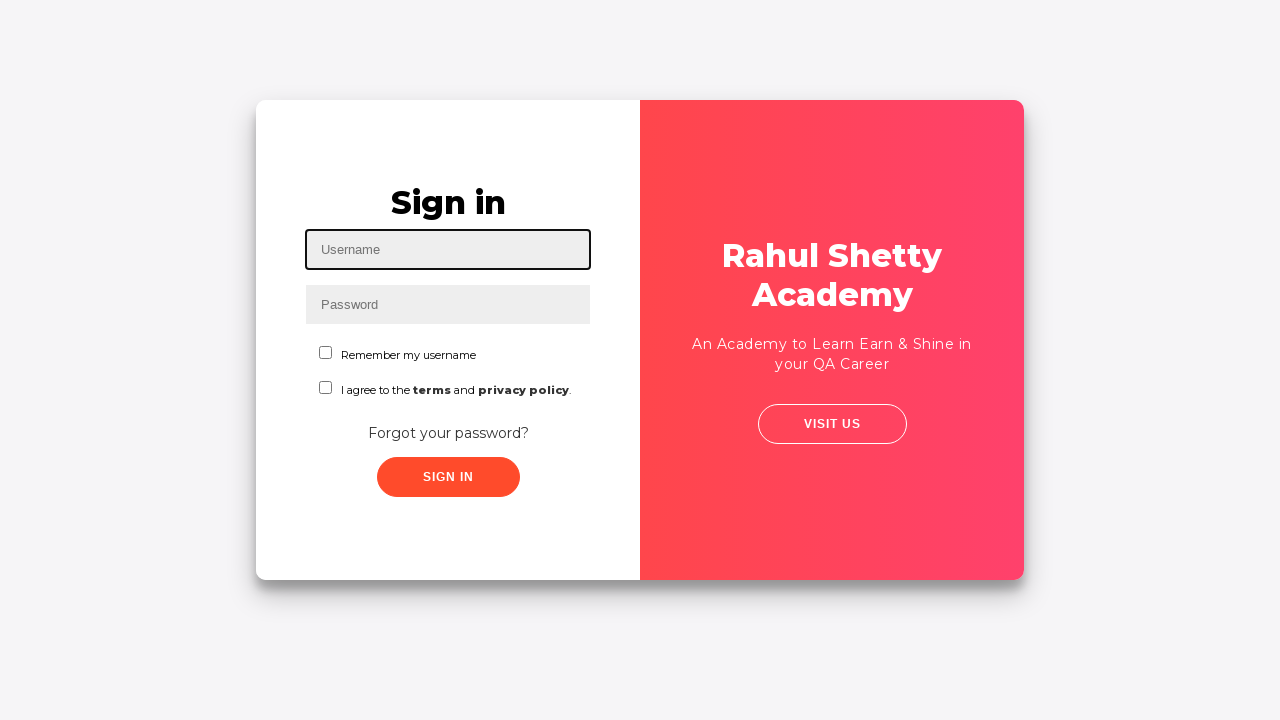

Clicked the visitUsTwo button identified by ID at (832, 424) on button#visitUsTwo
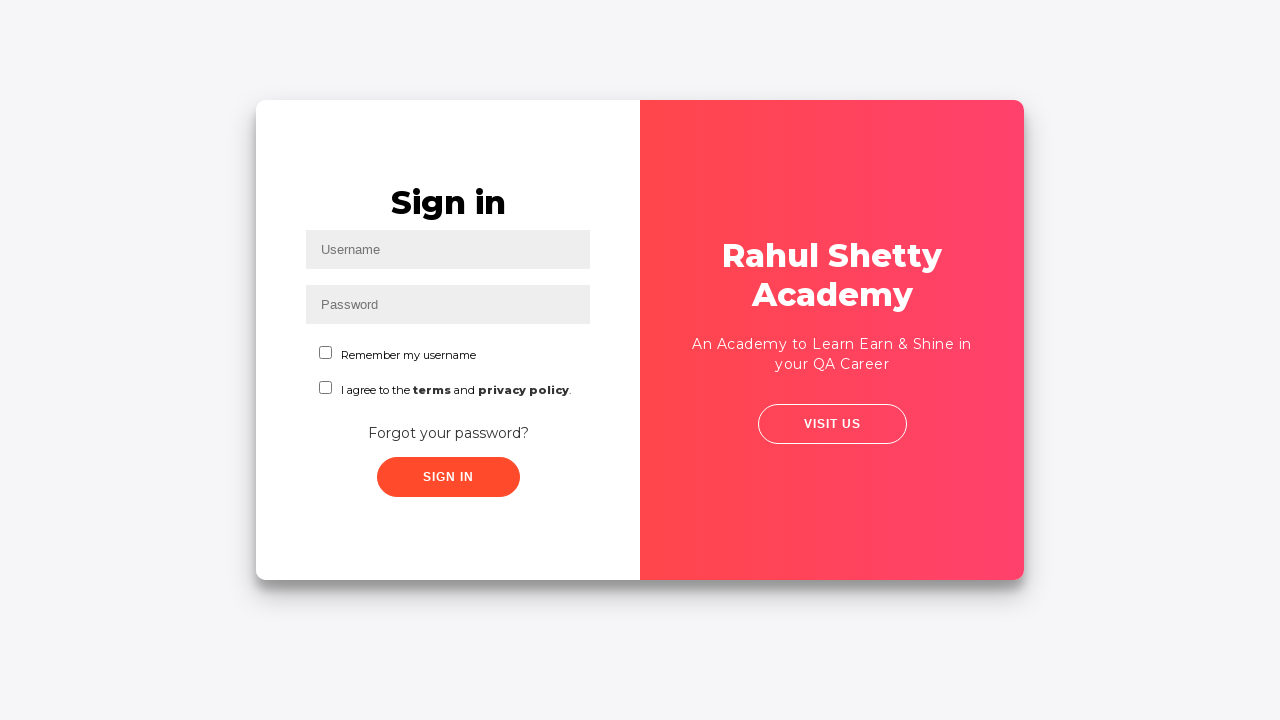

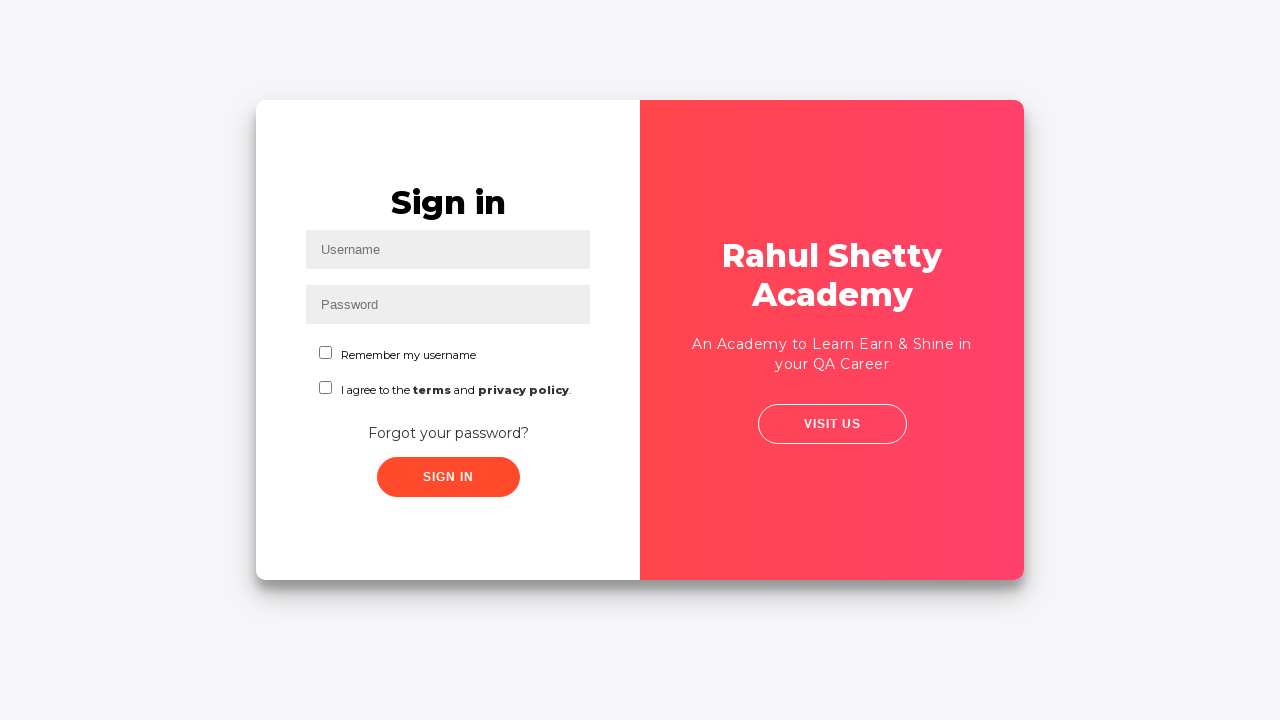